Waits for upload button to be visible, clicks it, then waits for and clicks the content that appears

Starting URL: https://web-locators-static-site-qa.vercel.app/Wait%20onTime

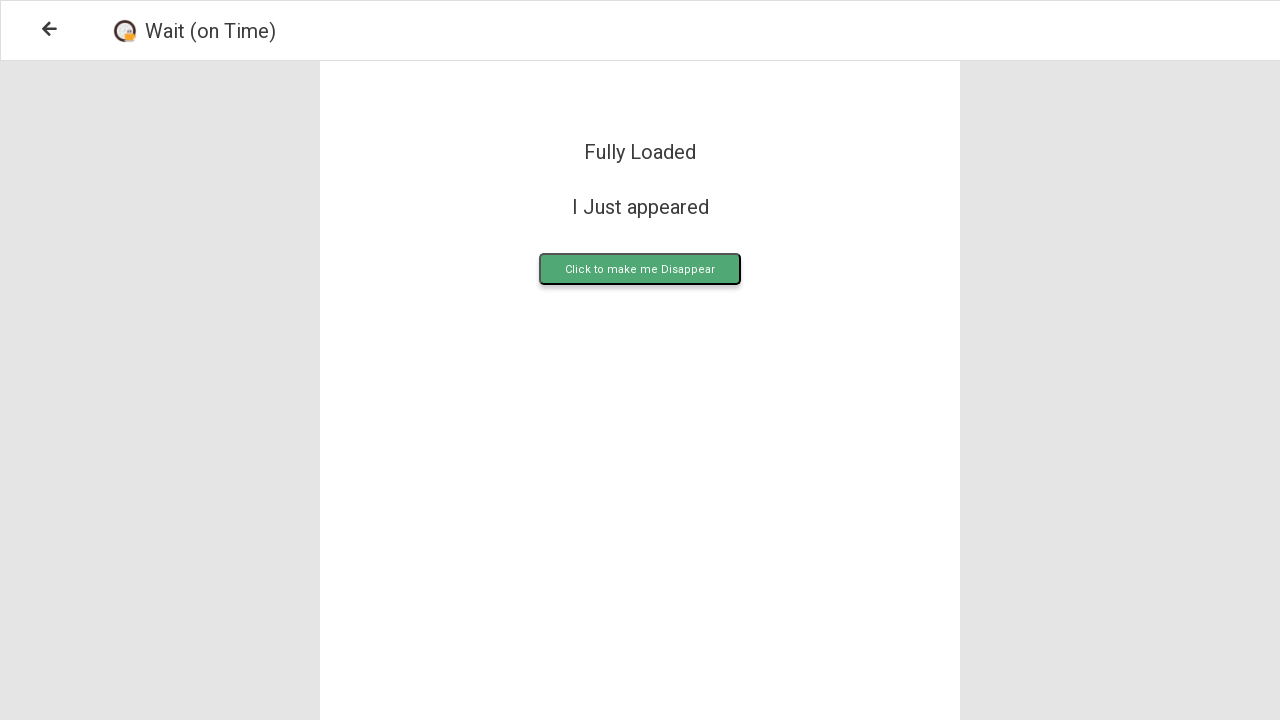

Upload button became visible
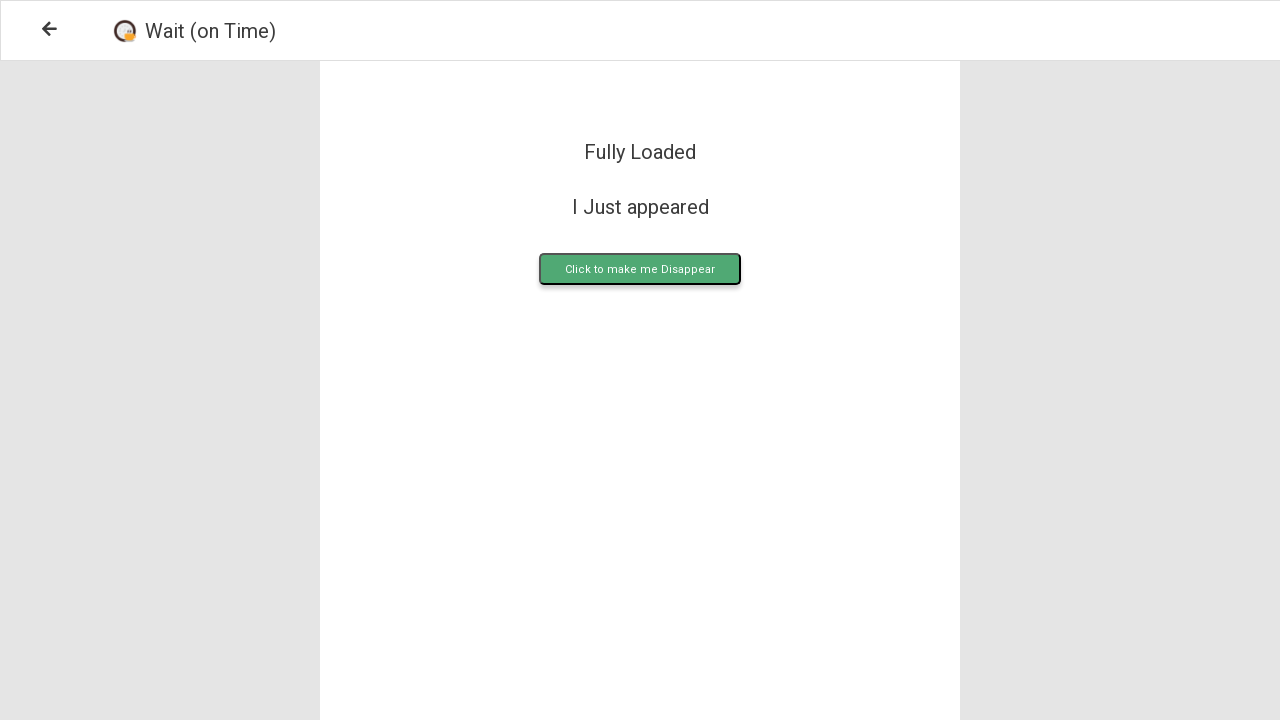

Clicked upload button at (640, 269) on .upload
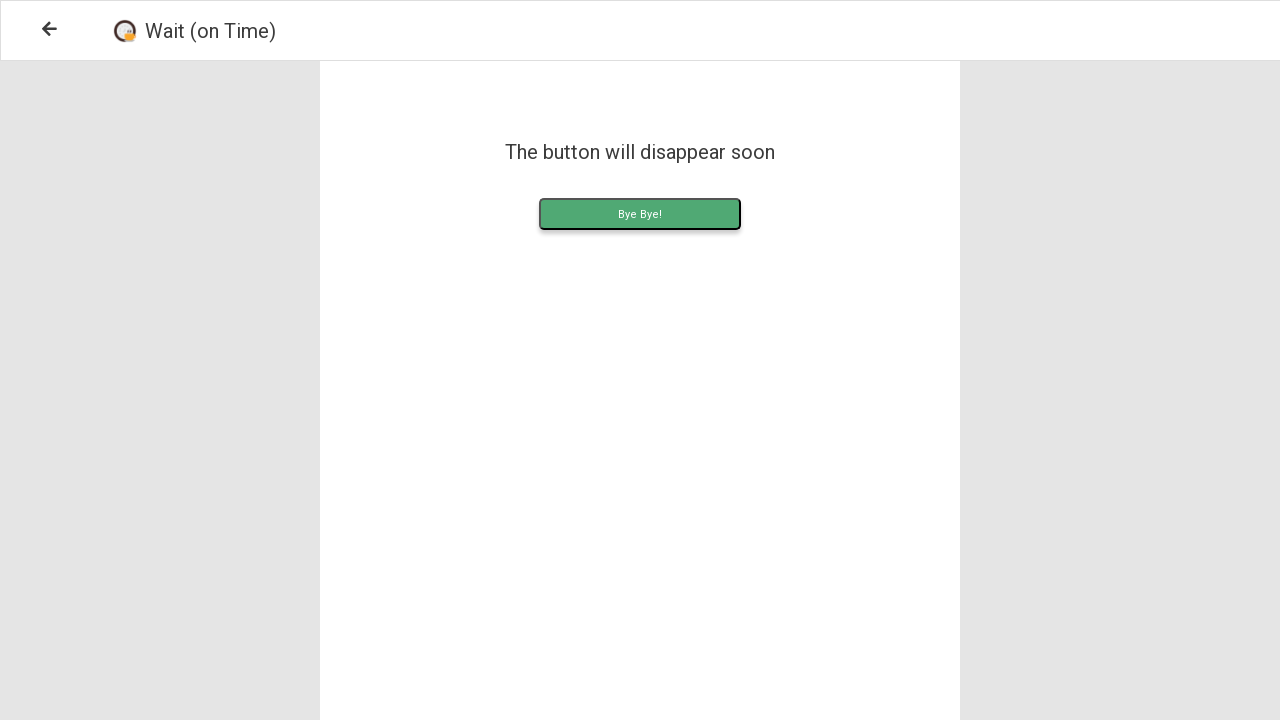

Upload content appeared
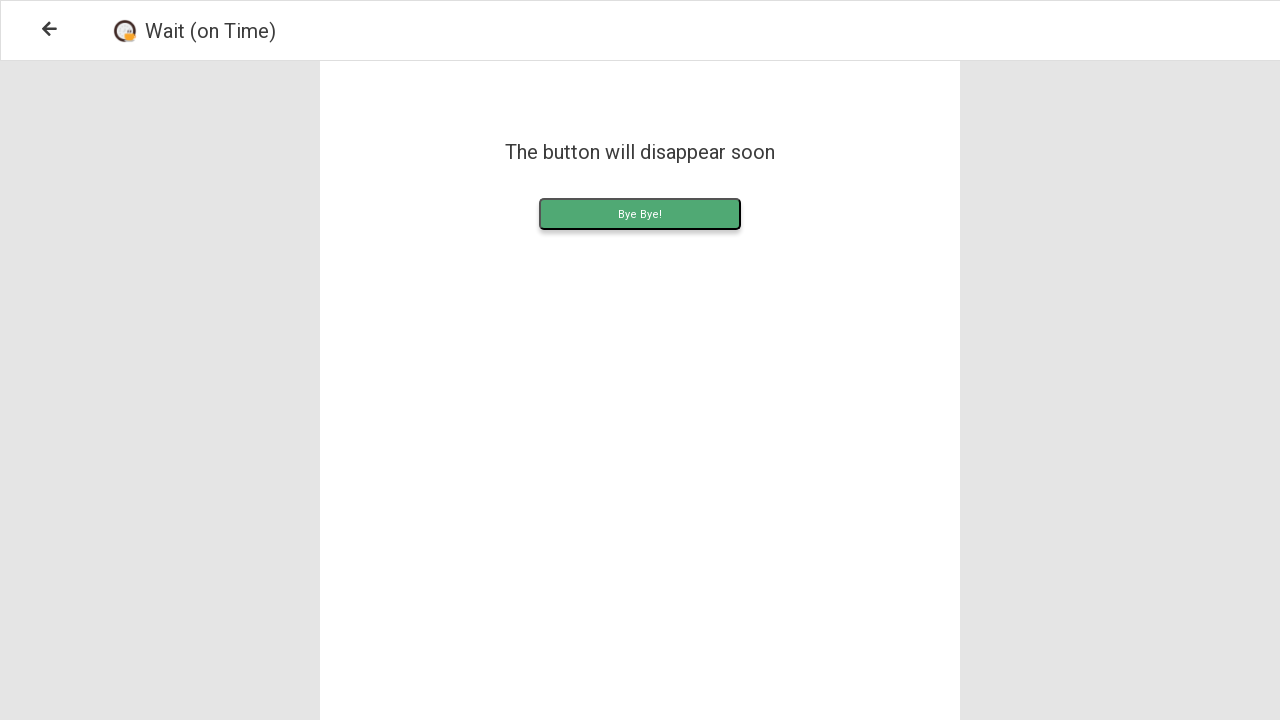

Clicked upload content at (640, 214) on .uploadContent
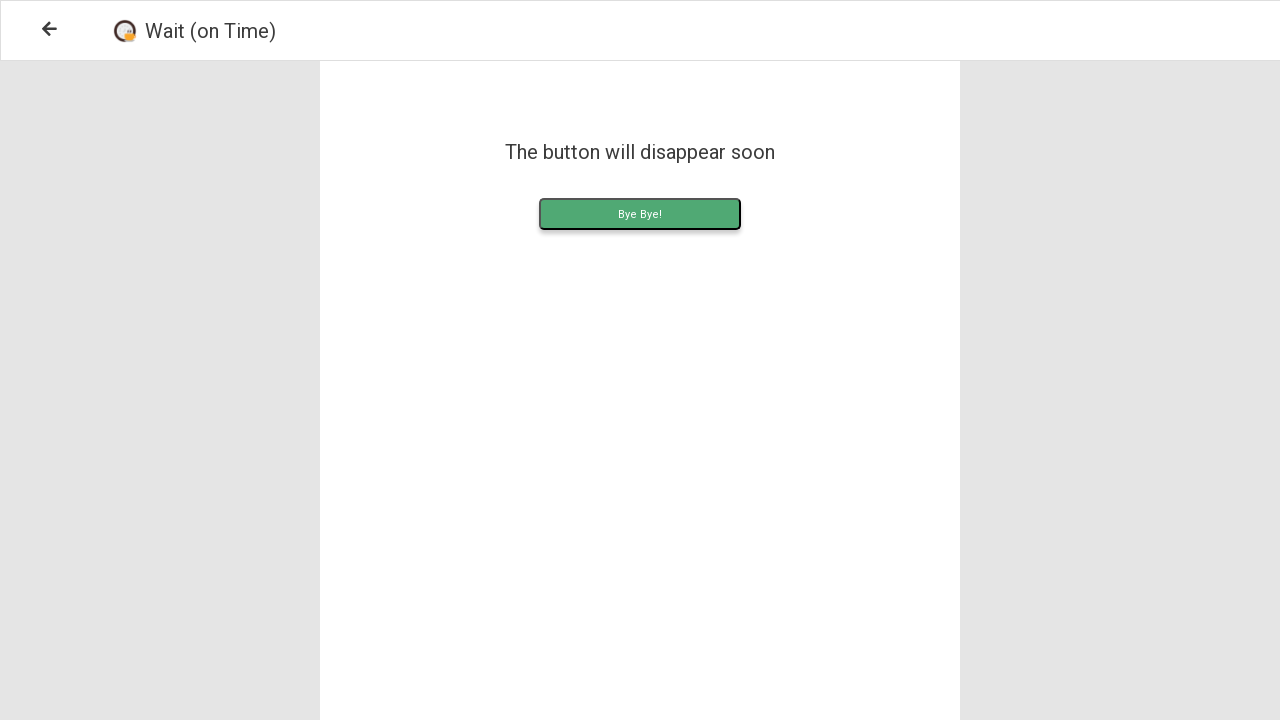

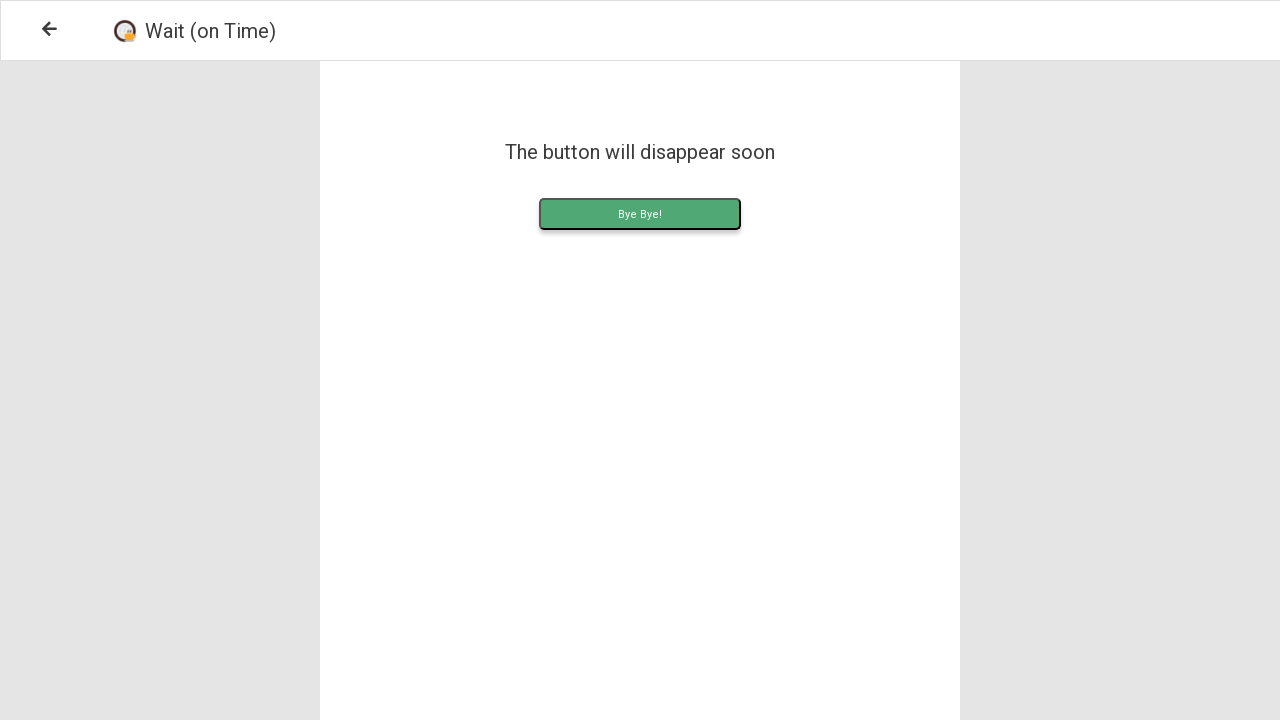